Navigates to anhtester.com and clicks on the "Mobile Testing" section heading

Starting URL: https://anhtester.com

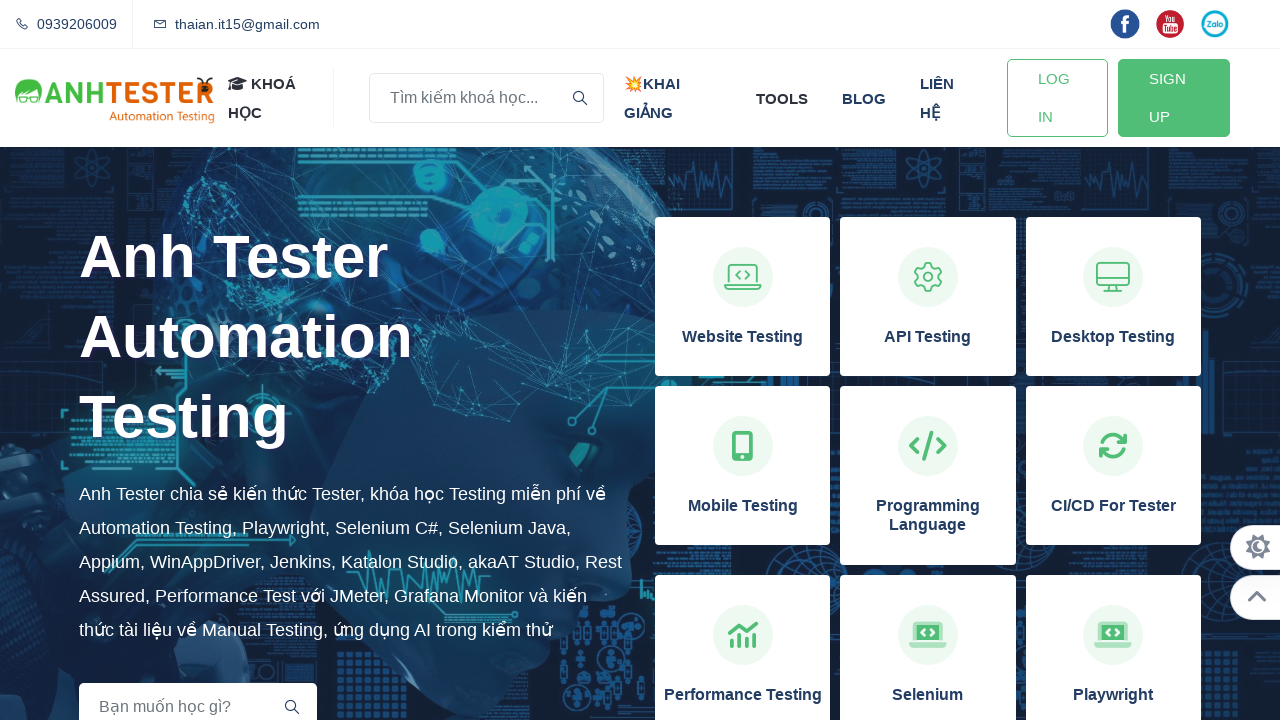

Clicked on the 'Mobile Testing' section heading at (743, 506) on xpath=//h3[normalize-space()='Mobile Testing']
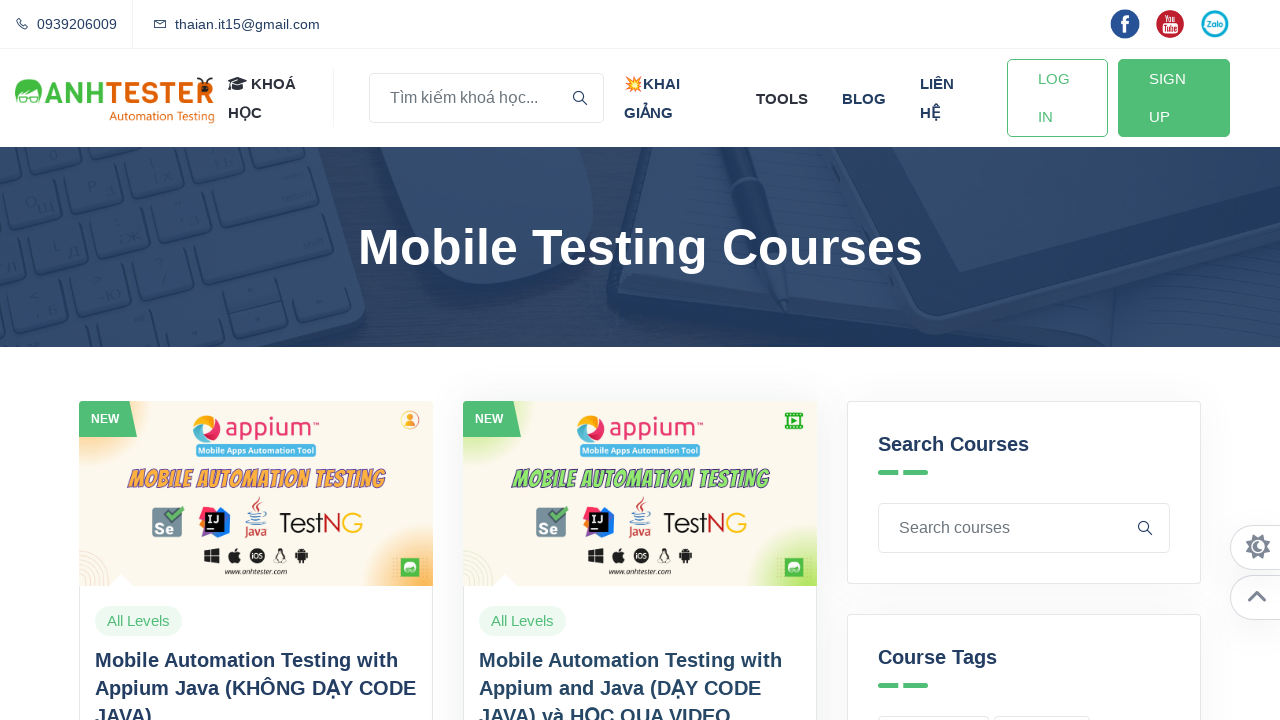

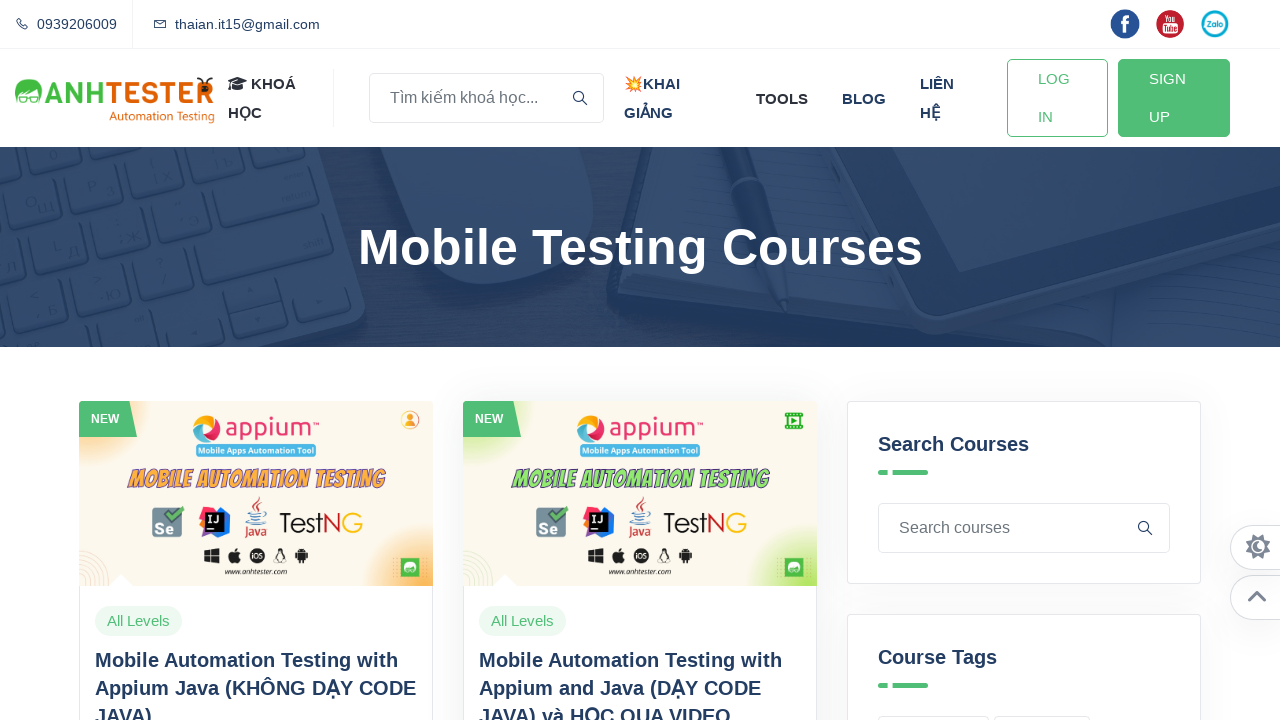